Tests form validation when submitting a transaction with amount set to zero

Starting URL: https://santiagomonteiro.github.io/dev.finances/

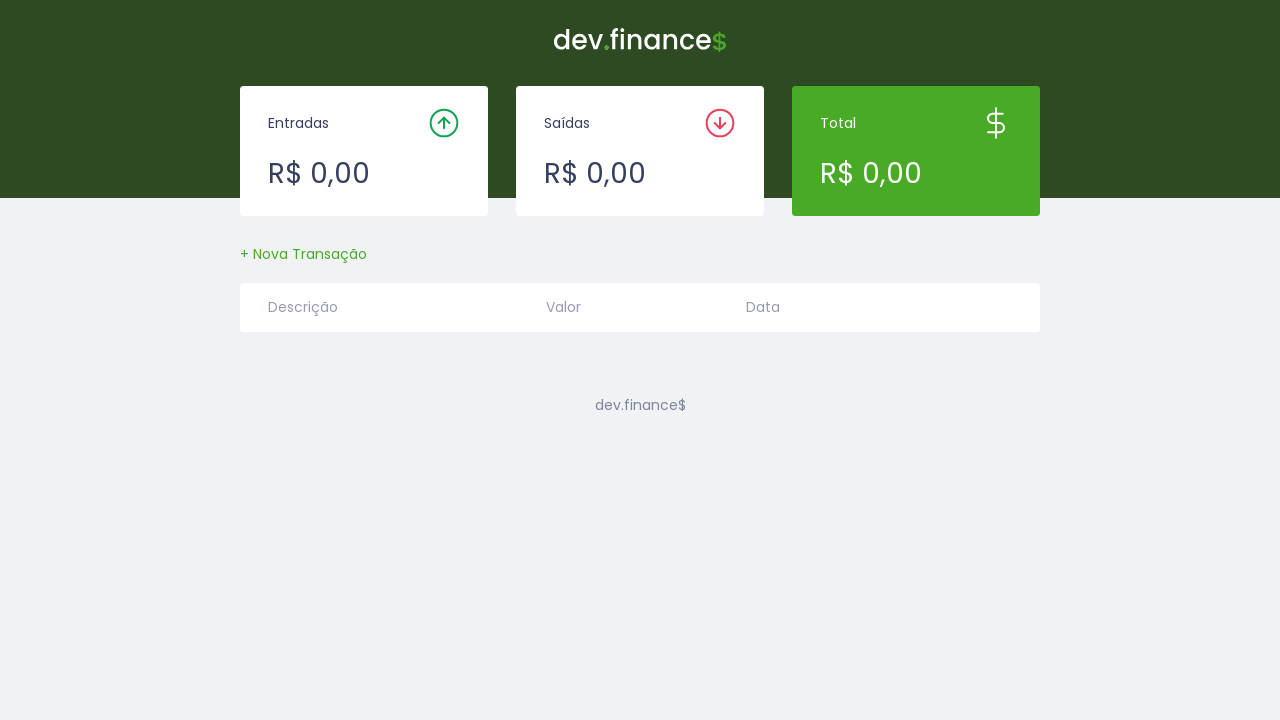

Clicked button to open transaction creation modal at (304, 254) on #createTransactionButton
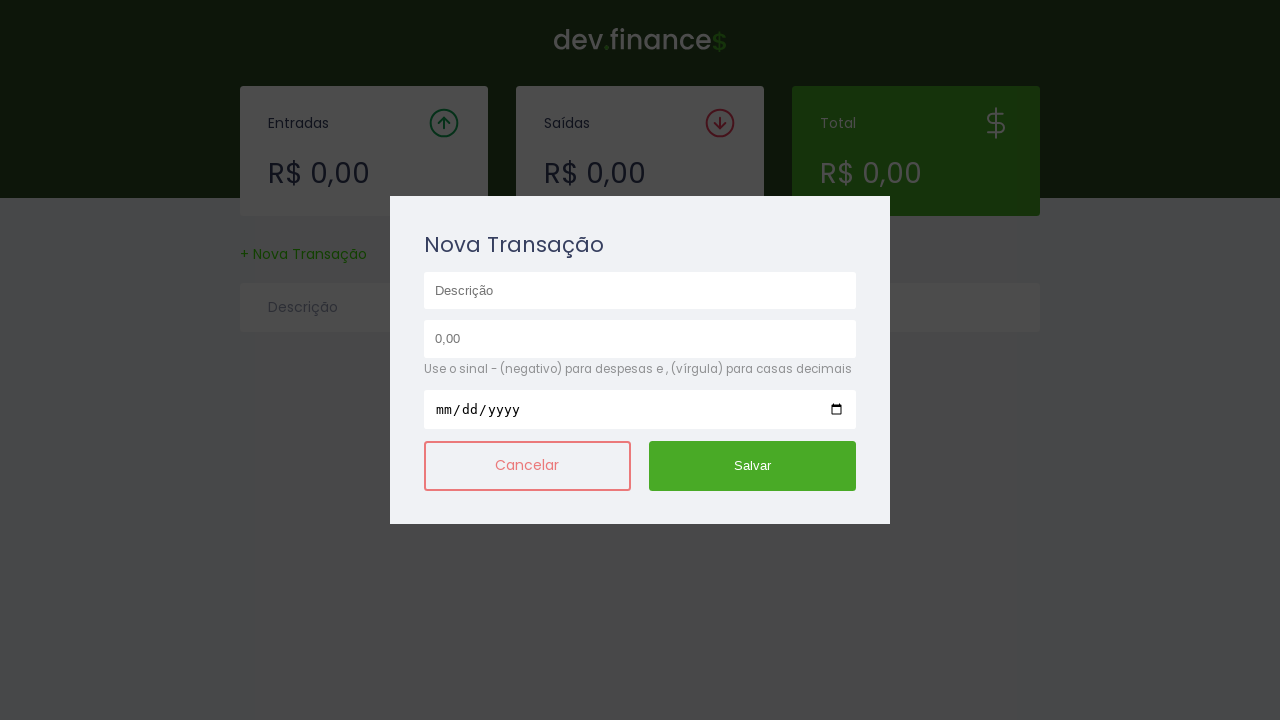

Filled description field with 'Conta de Luz' on #description
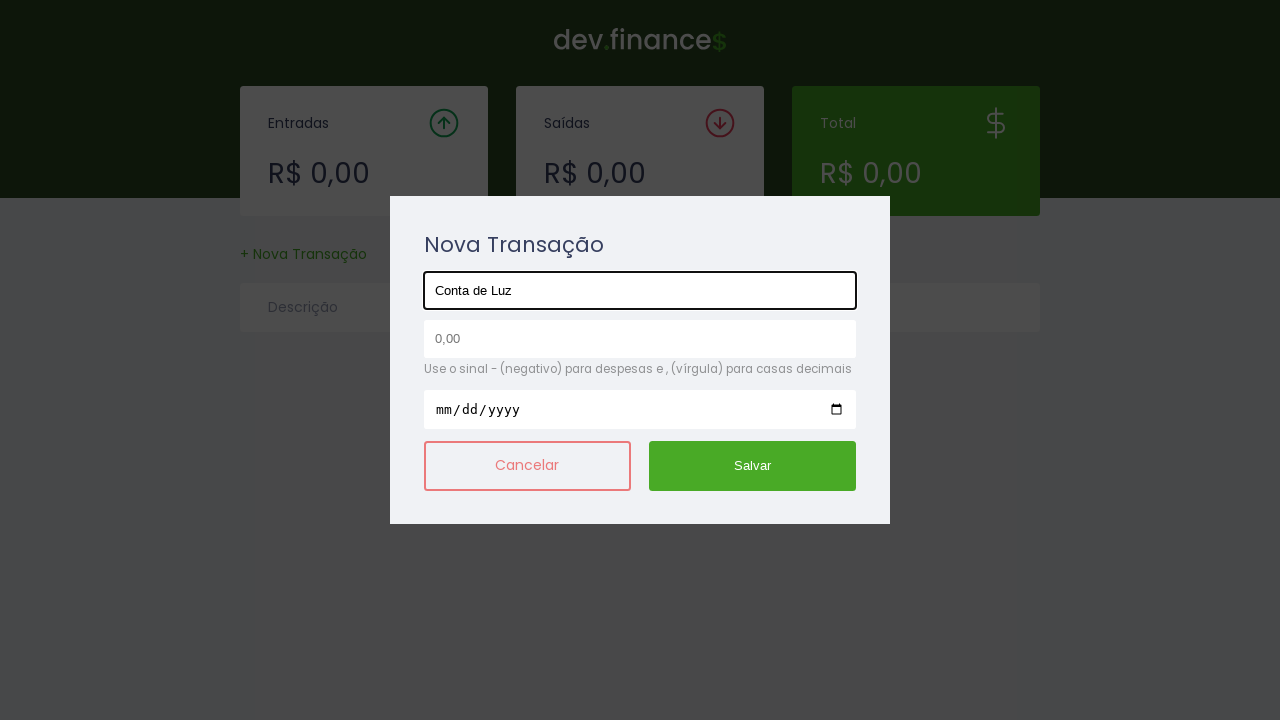

Filled amount field with zero on #amount
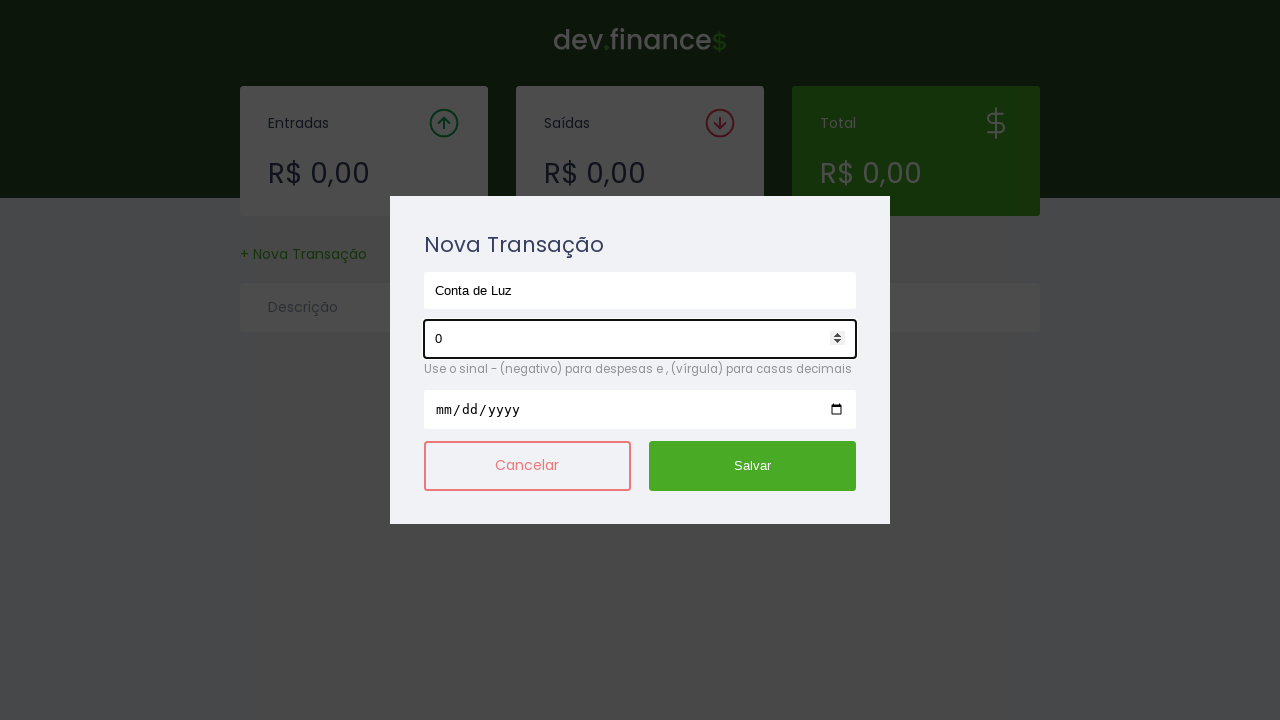

Filled date field with '2001-08-20' on #date
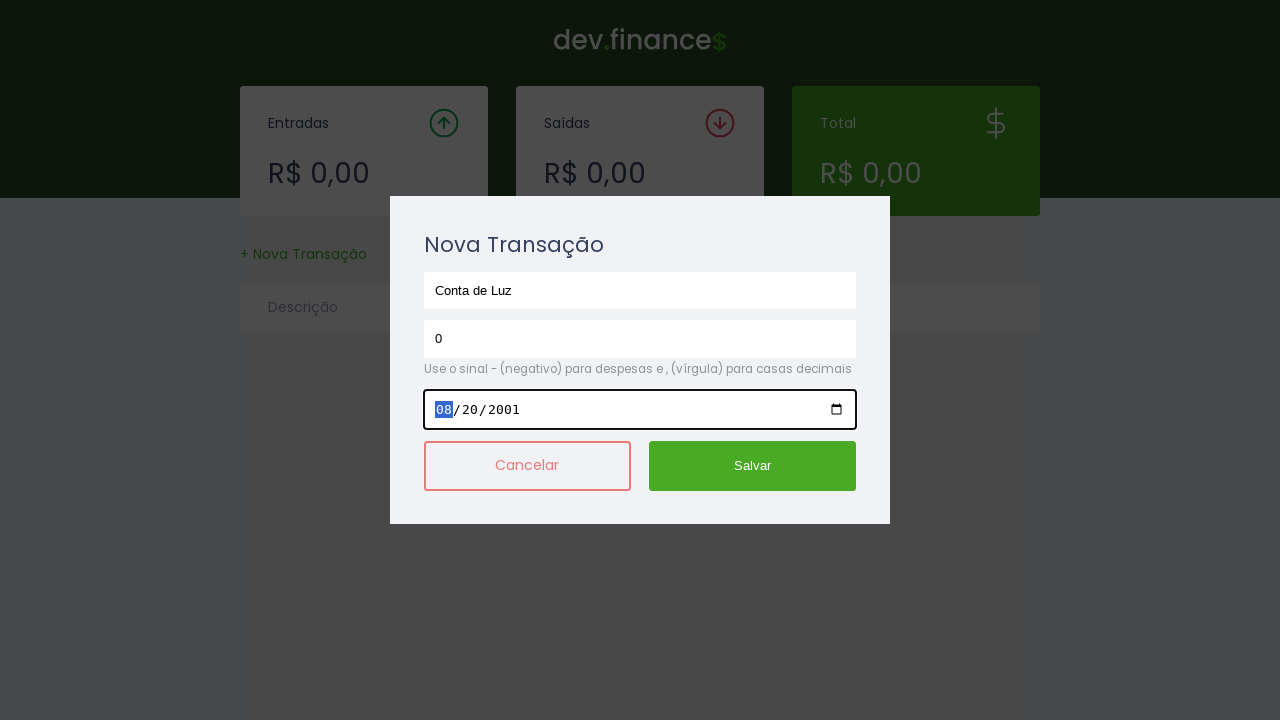

Clicked submit button to attempt transaction creation at (753, 466) on #submit-button
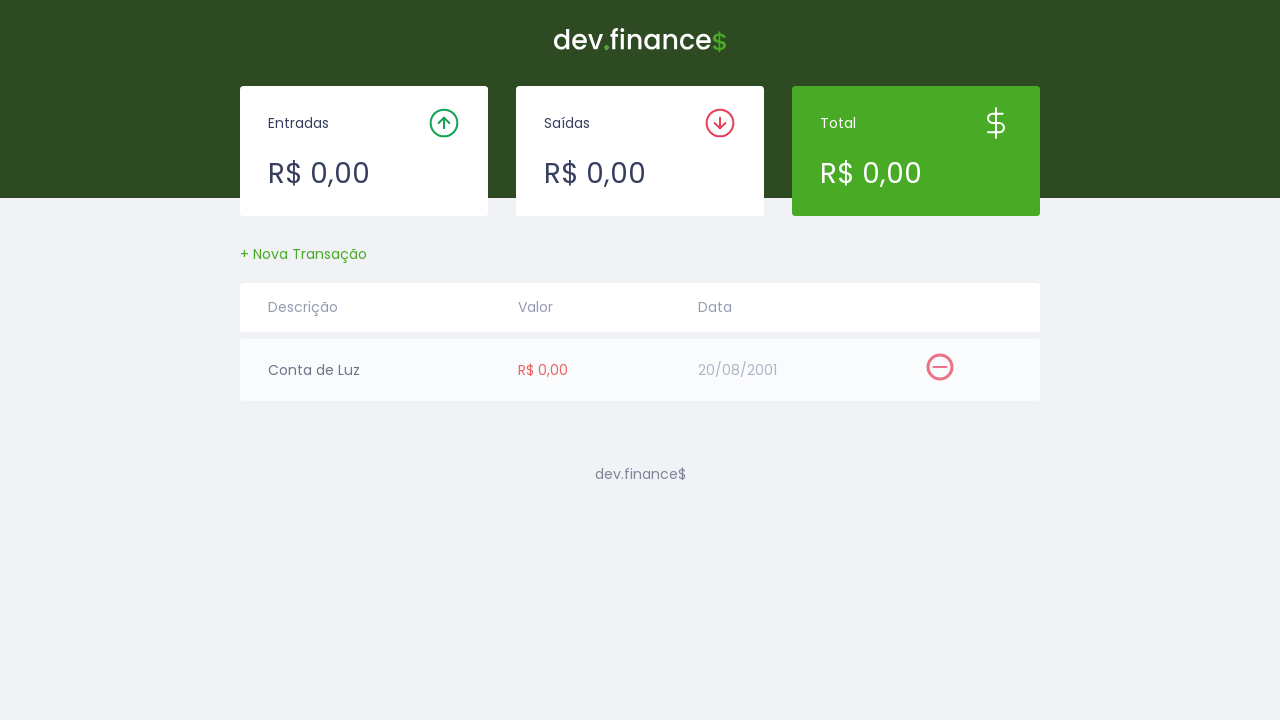

Set up dialog handler to accept alerts
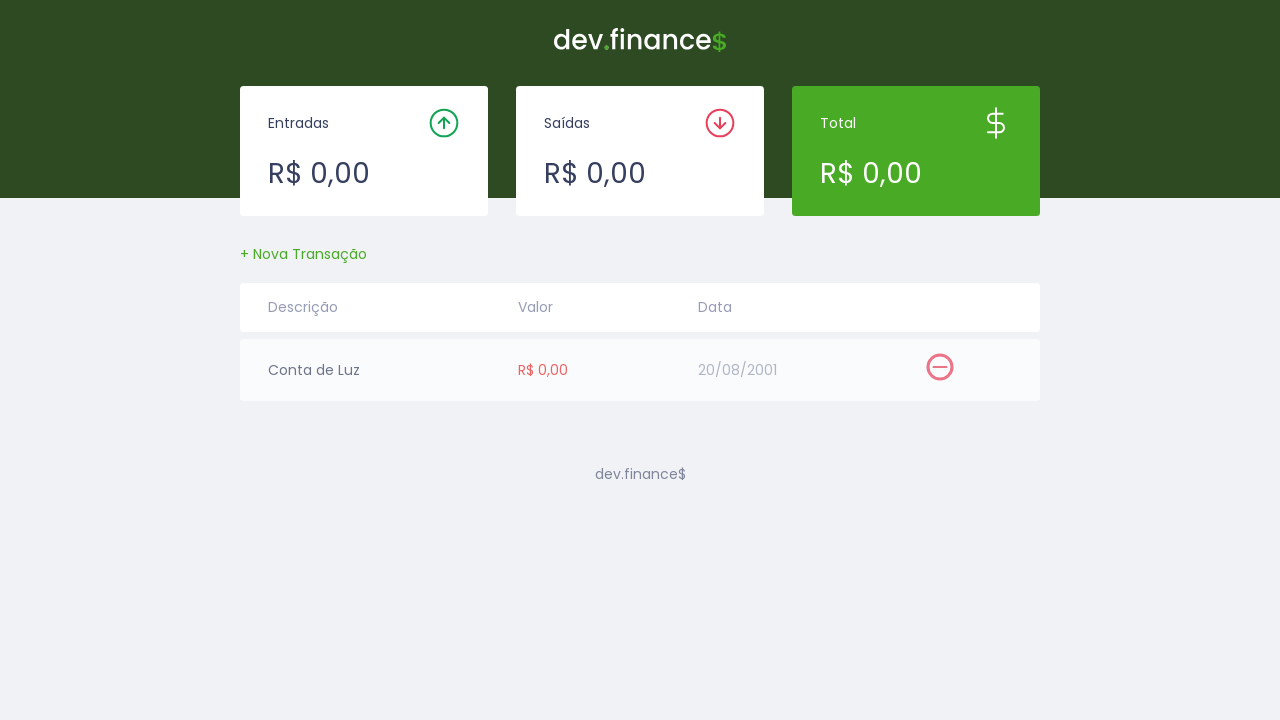

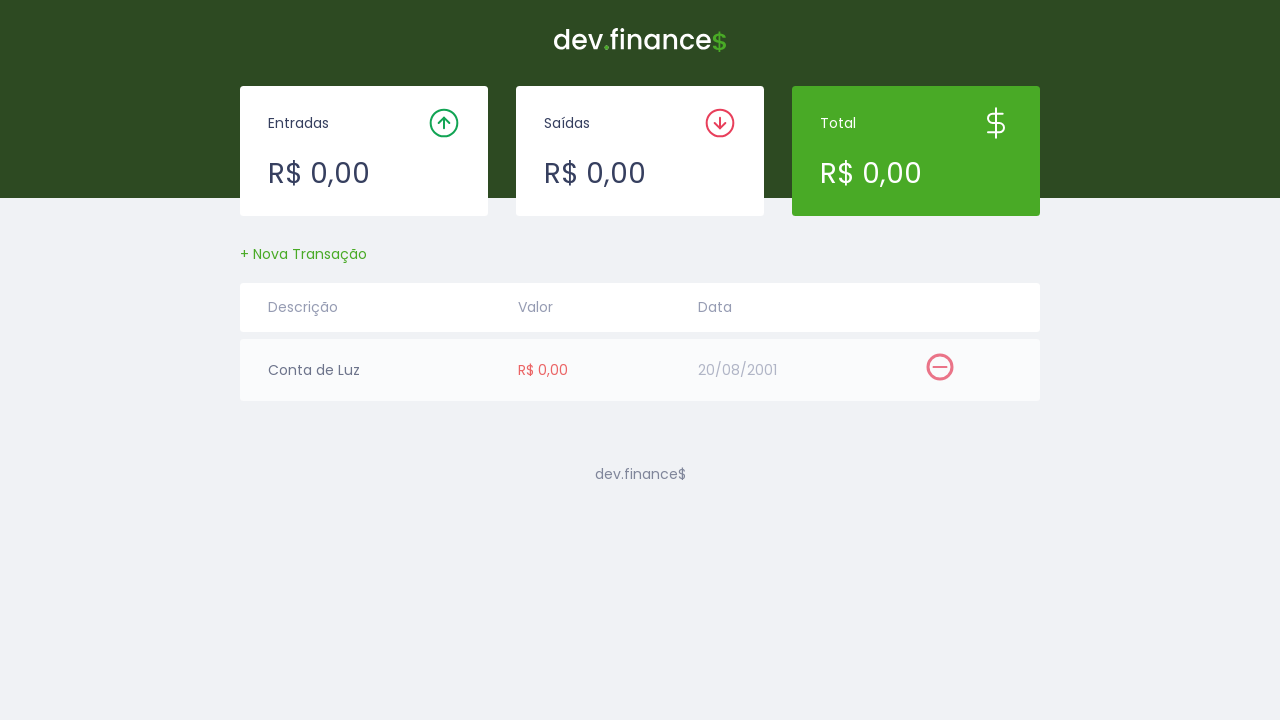